Tests the dictation.io speech interface by dismissing any initial popup, clearing the text area, and clicking the start button to begin speech recognition.

Starting URL: https://dictation.io/speech

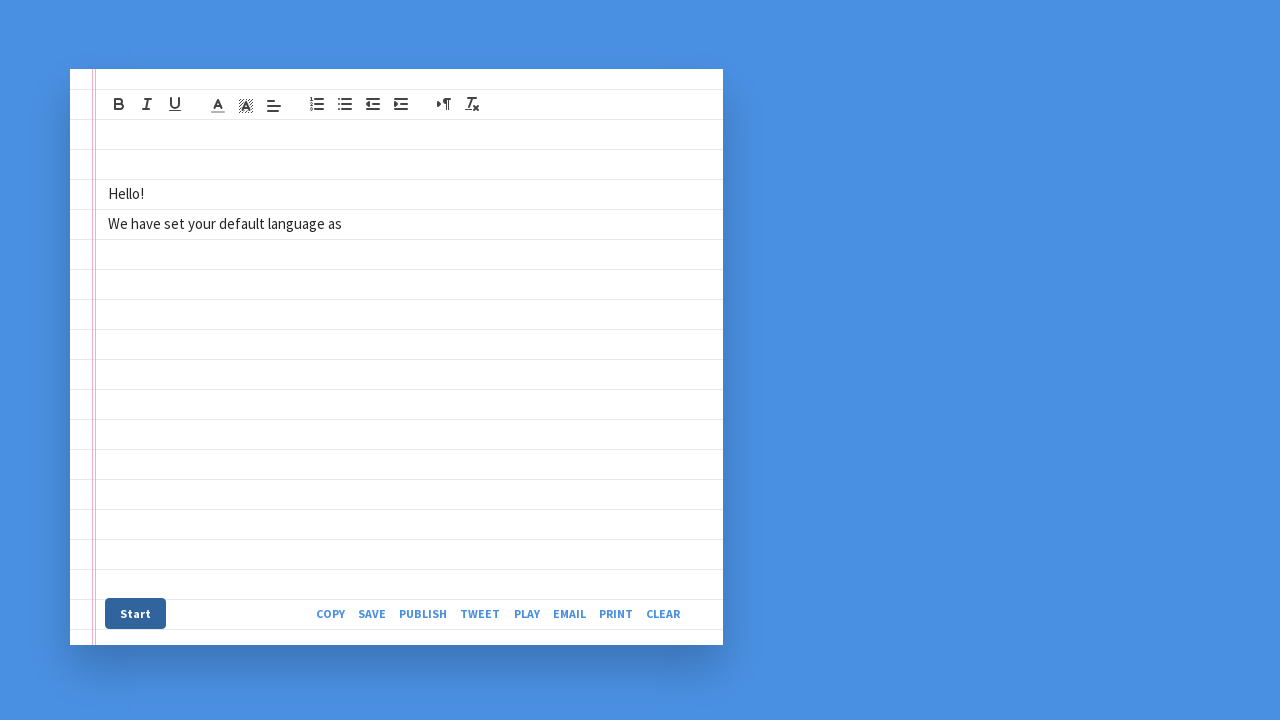

Waited for page to load (networkidle)
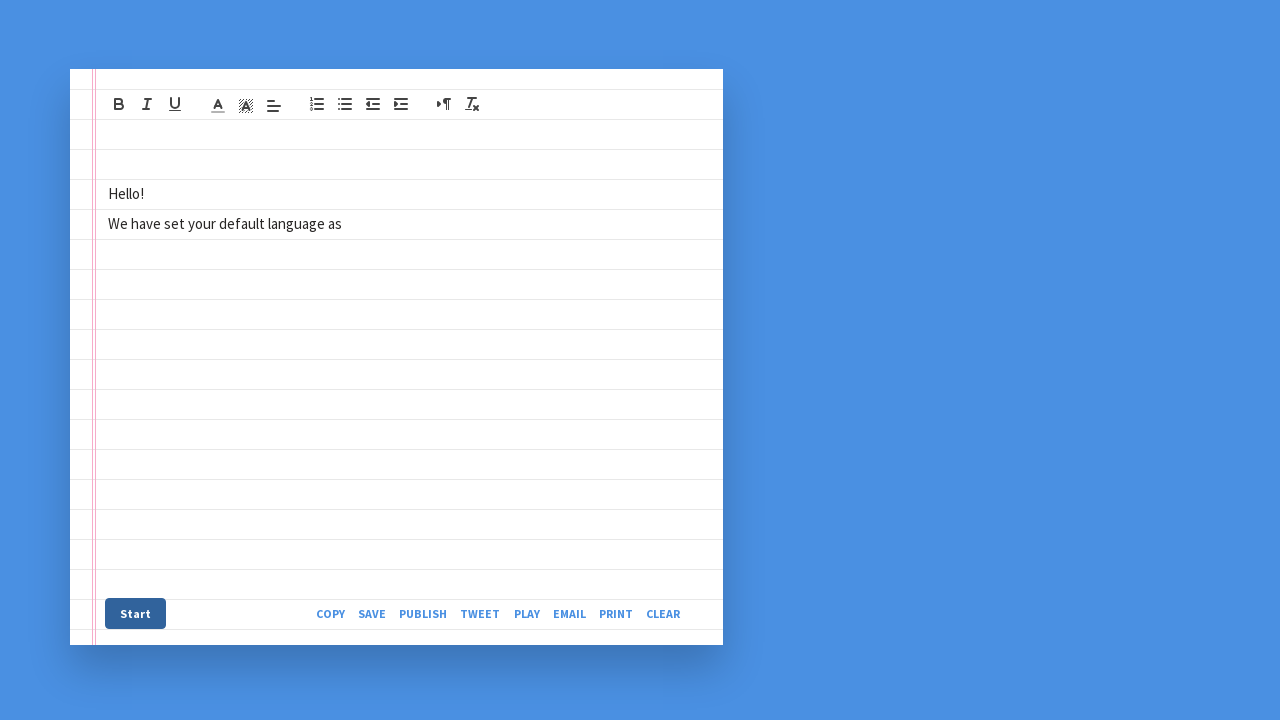

No initial popup found to dismiss on xpath=/html/body/div[1]/div
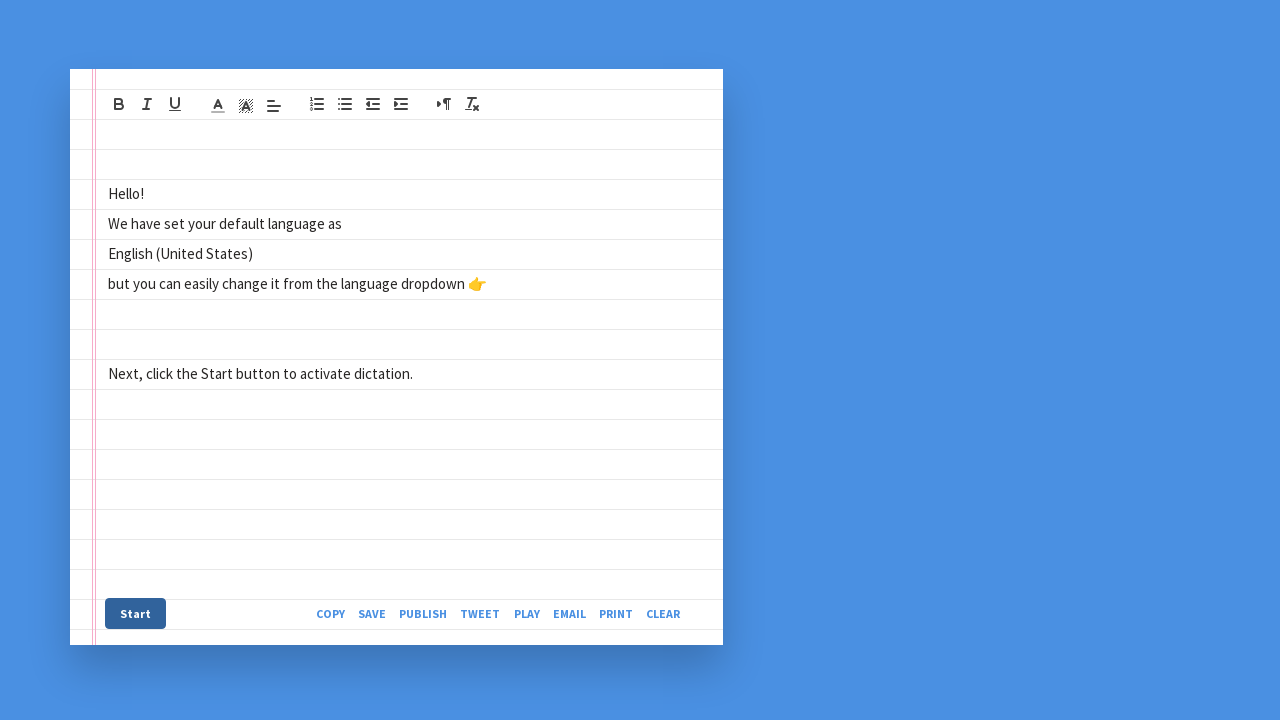

Waited 3 seconds for interface to be ready
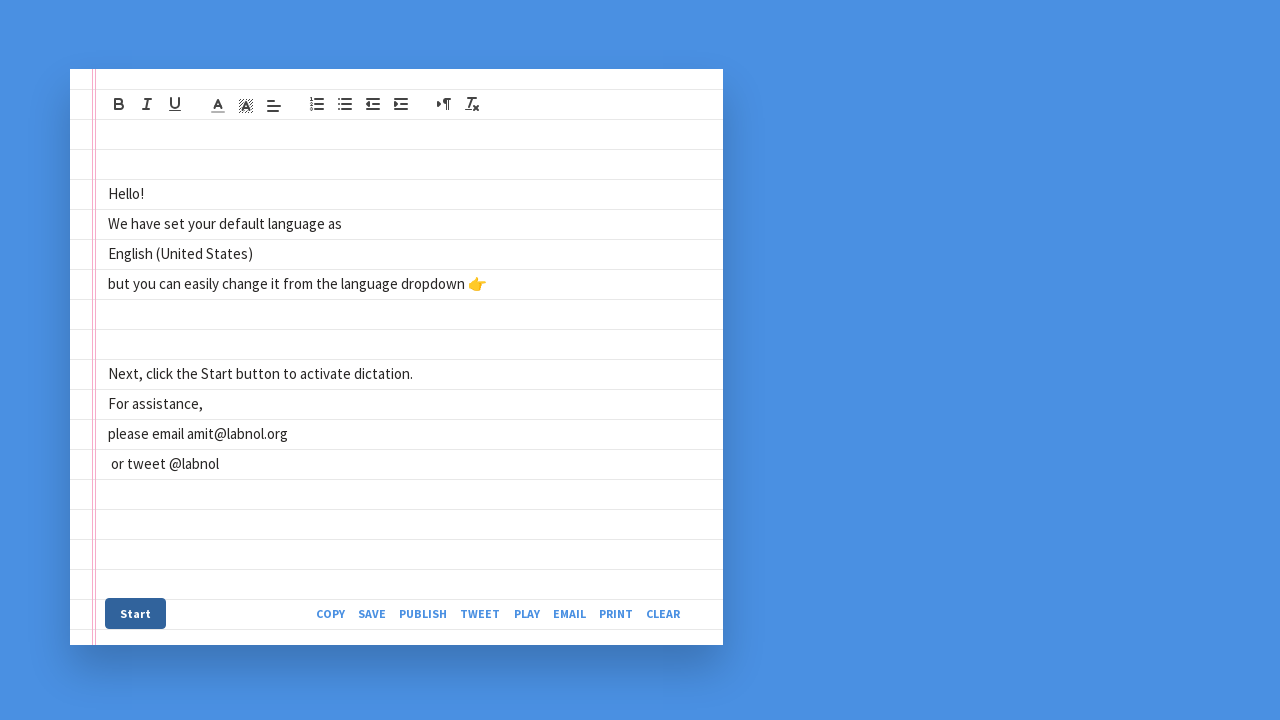

Clicked clear button to reset text area at (669, 613) on xpath=/html/body/div[3]/section/div/div/div[2]/div/div[3]/div[2]/a[8]
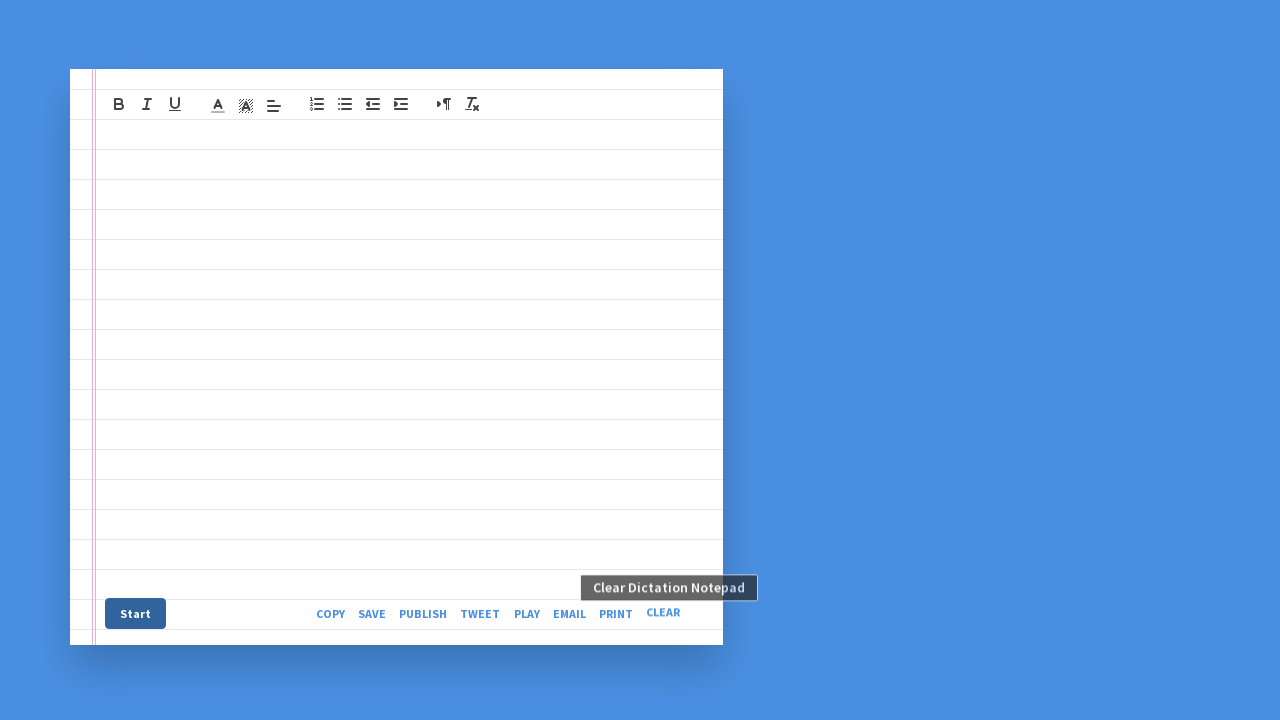

Waited 1 second after clearing
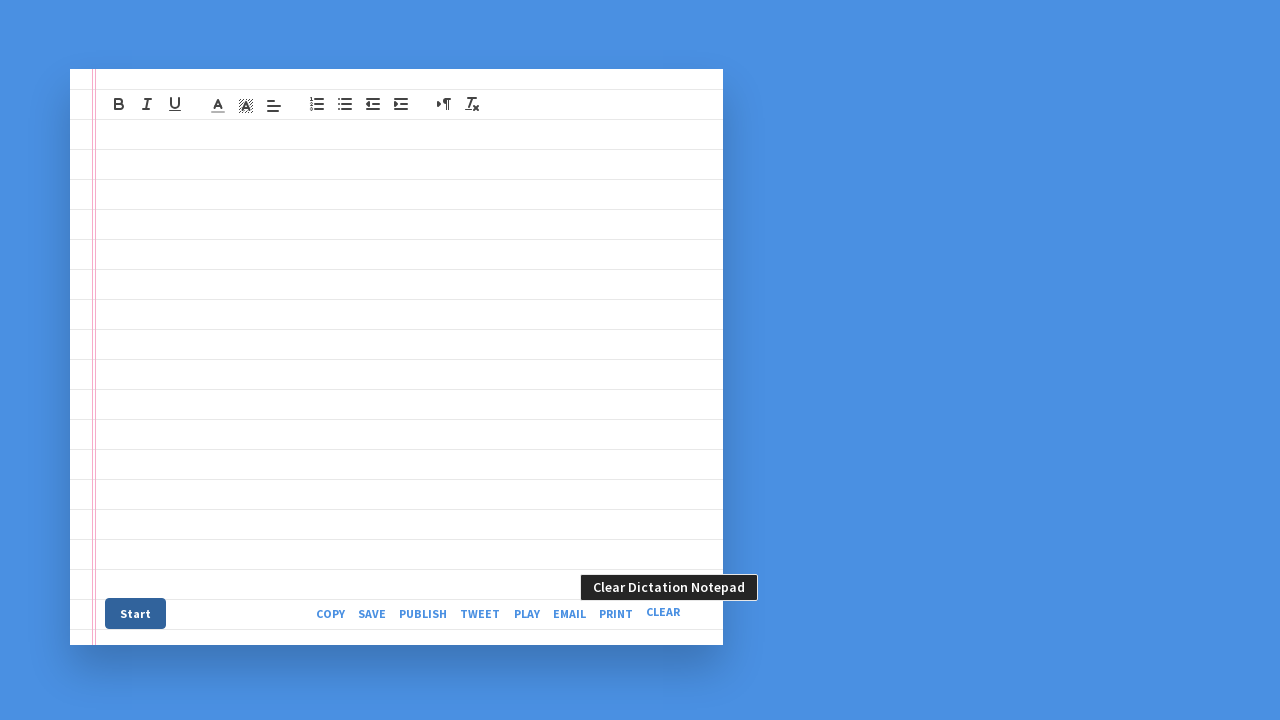

Clicked start button to begin speech recognition at (136, 613) on xpath=/html/body/div[3]/section/div/div/div[2]/div/div[3]/div[1]/a
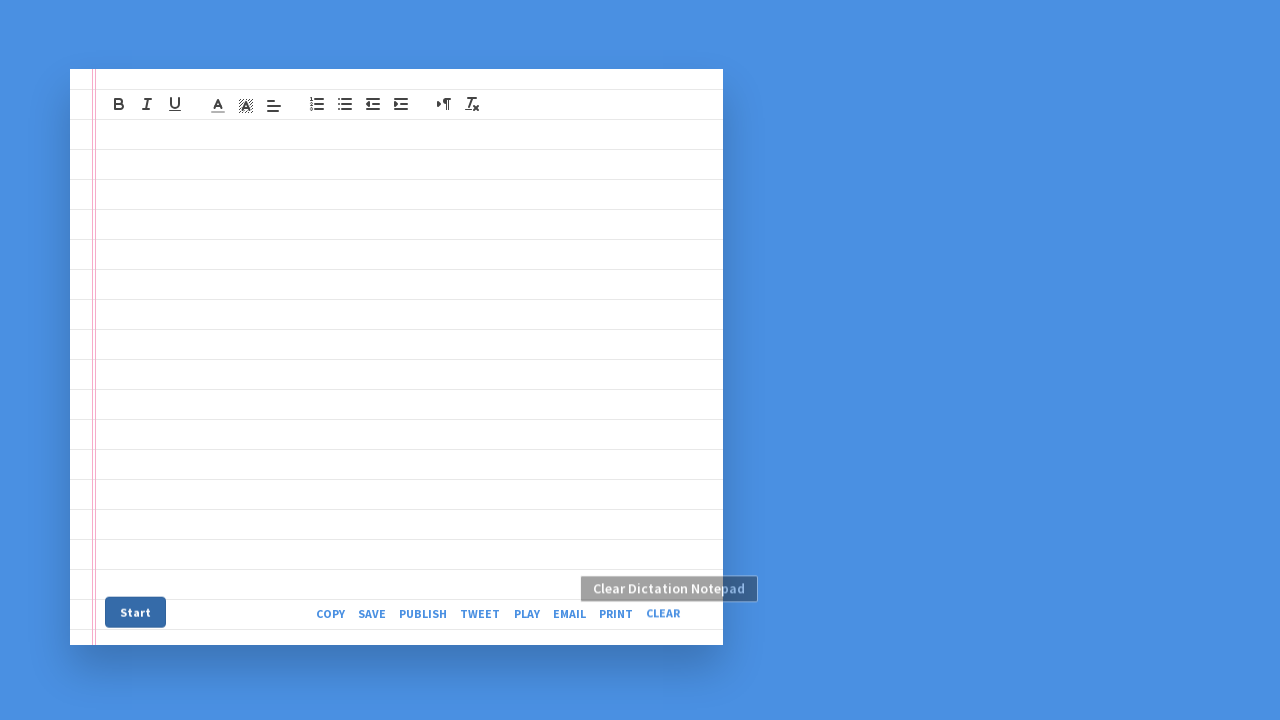

Waited 2 seconds for dictation interface to be active
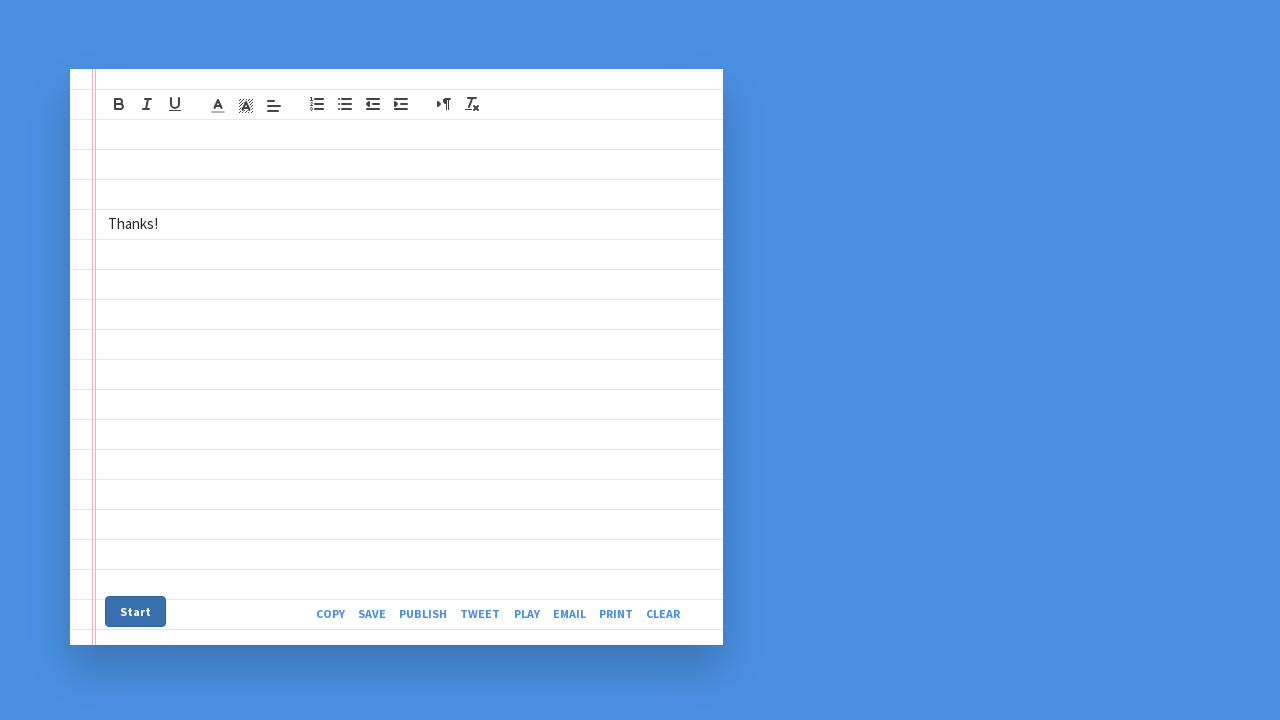

Verified text element exists and is ready for dictation
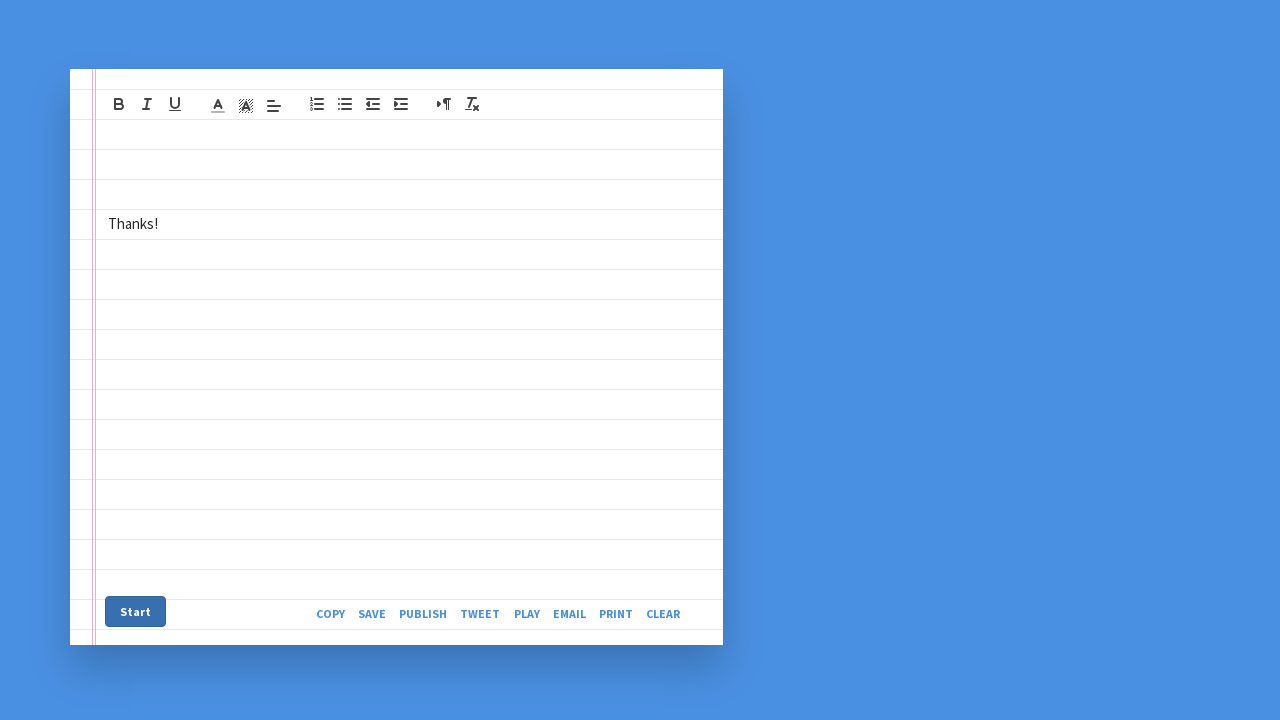

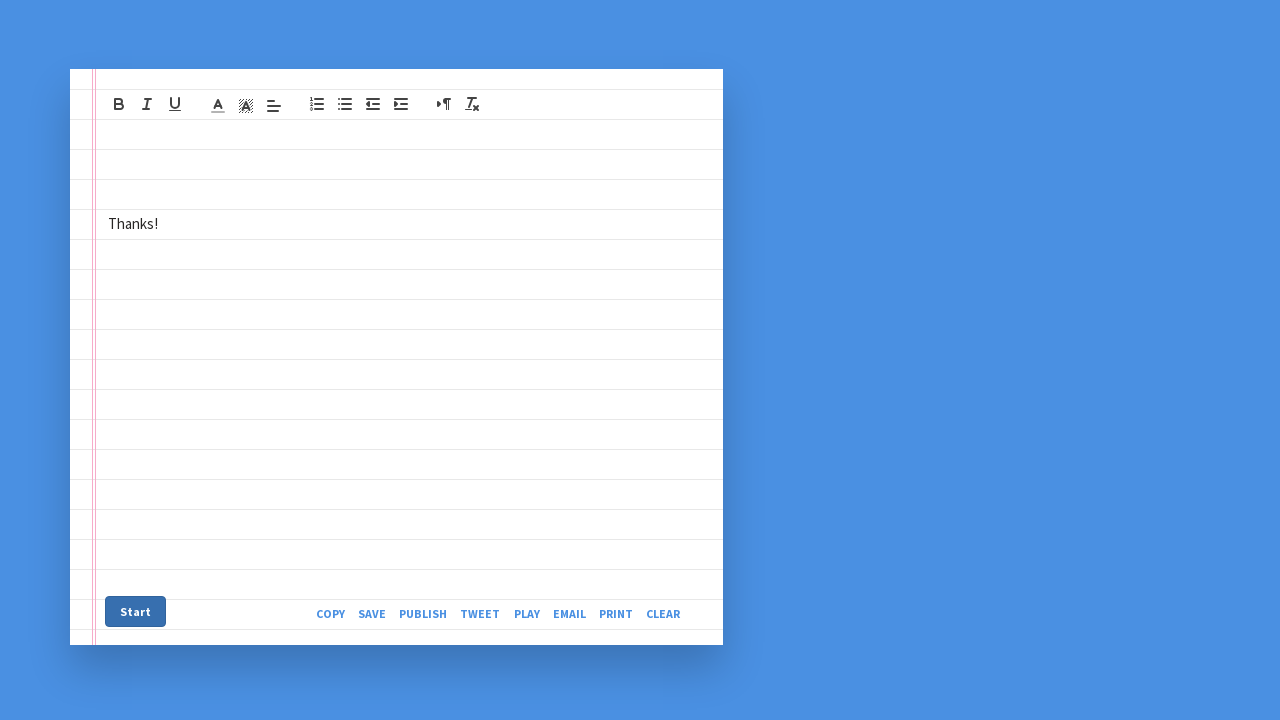